Tests clicking a button with a dynamic ID on the UI Testing Playground site, which demonstrates handling elements with changing identifiers

Starting URL: http://uitestingplayground.com/dynamicid

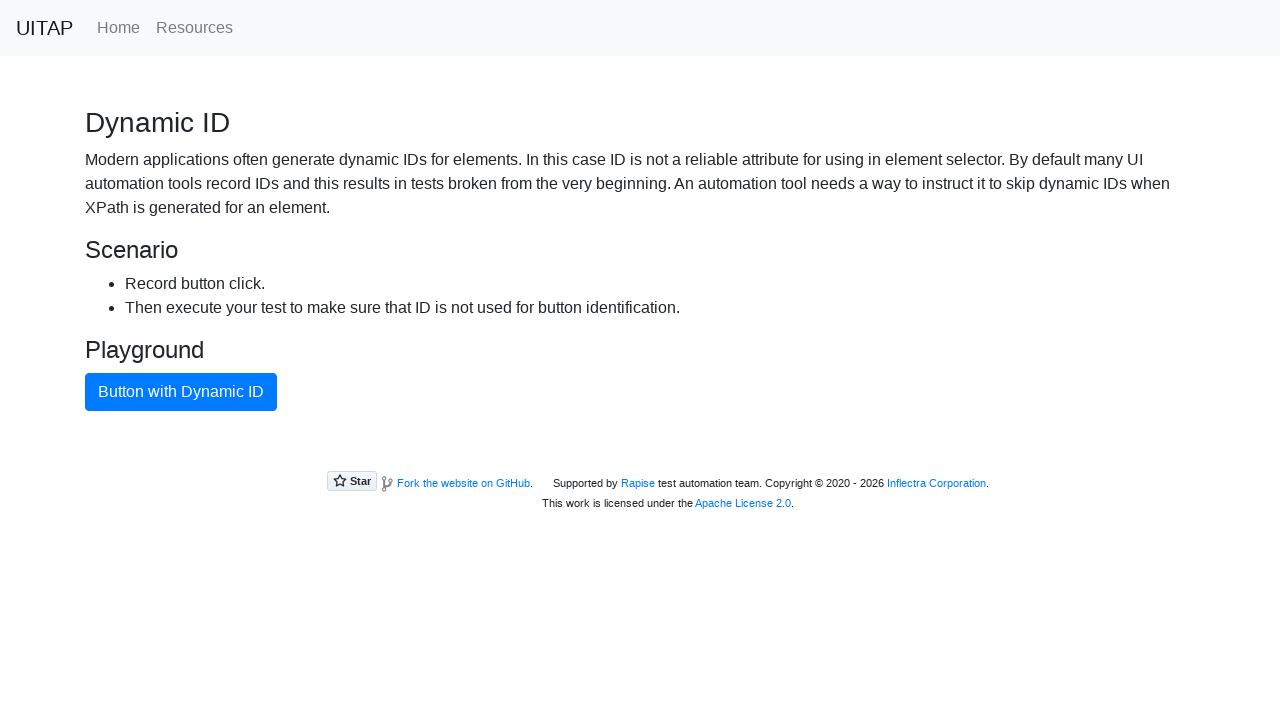

Navigated to UI Testing Playground dynamic ID page
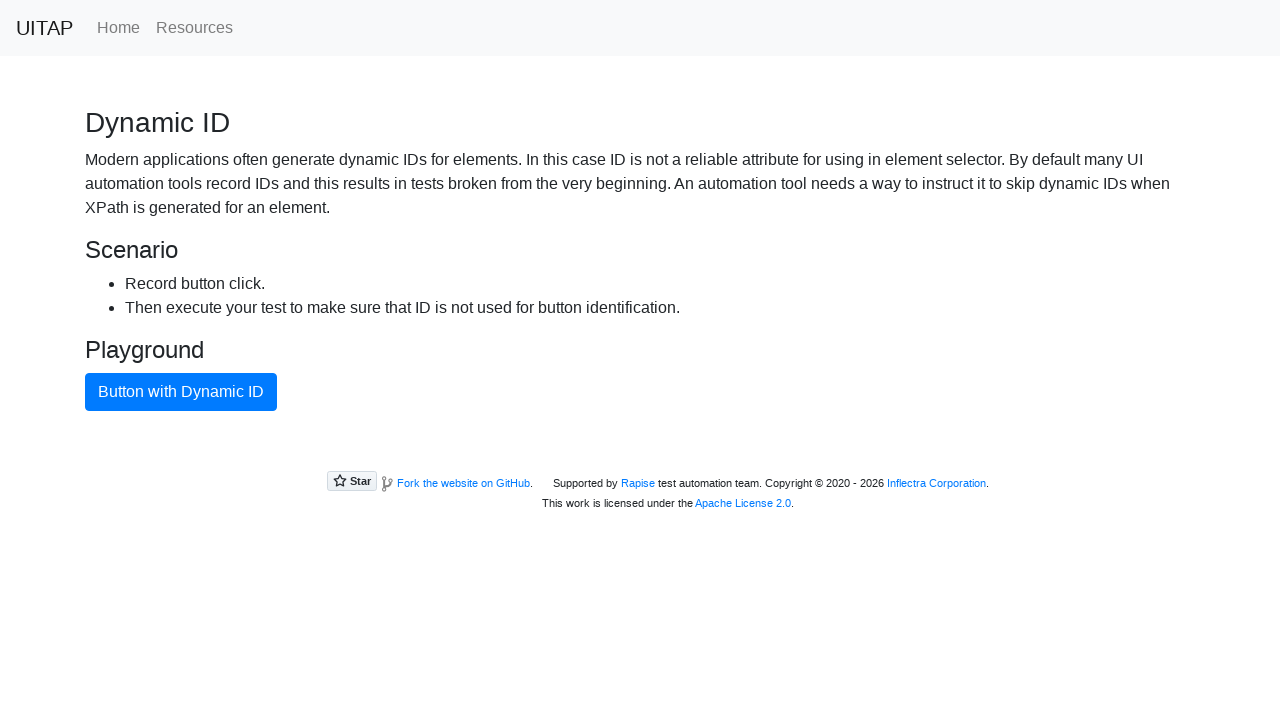

Clicked blue button with dynamic ID at (181, 392) on xpath=//button[contains(text(), 'Button')]
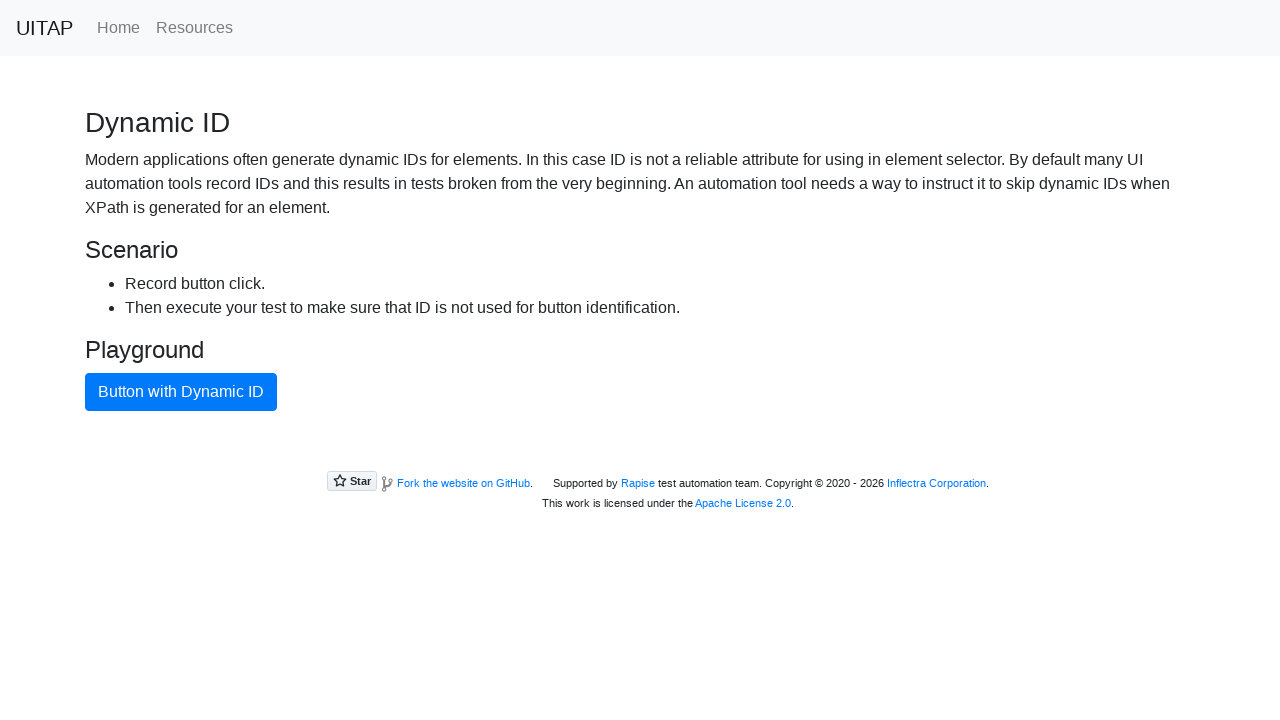

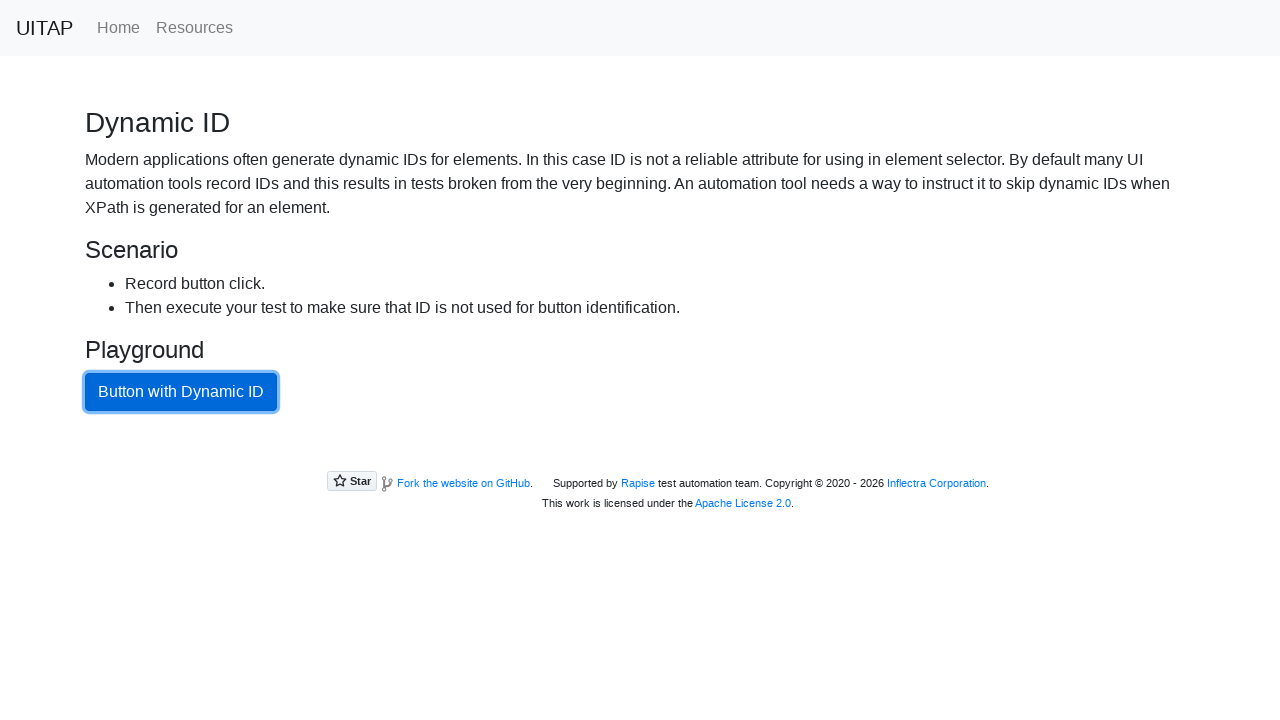